Tests JavaScript alert handling by clicking a button that triggers an alert and then accepting/dismissing the alert dialog.

Starting URL: https://formy-project.herokuapp.com/switch-window

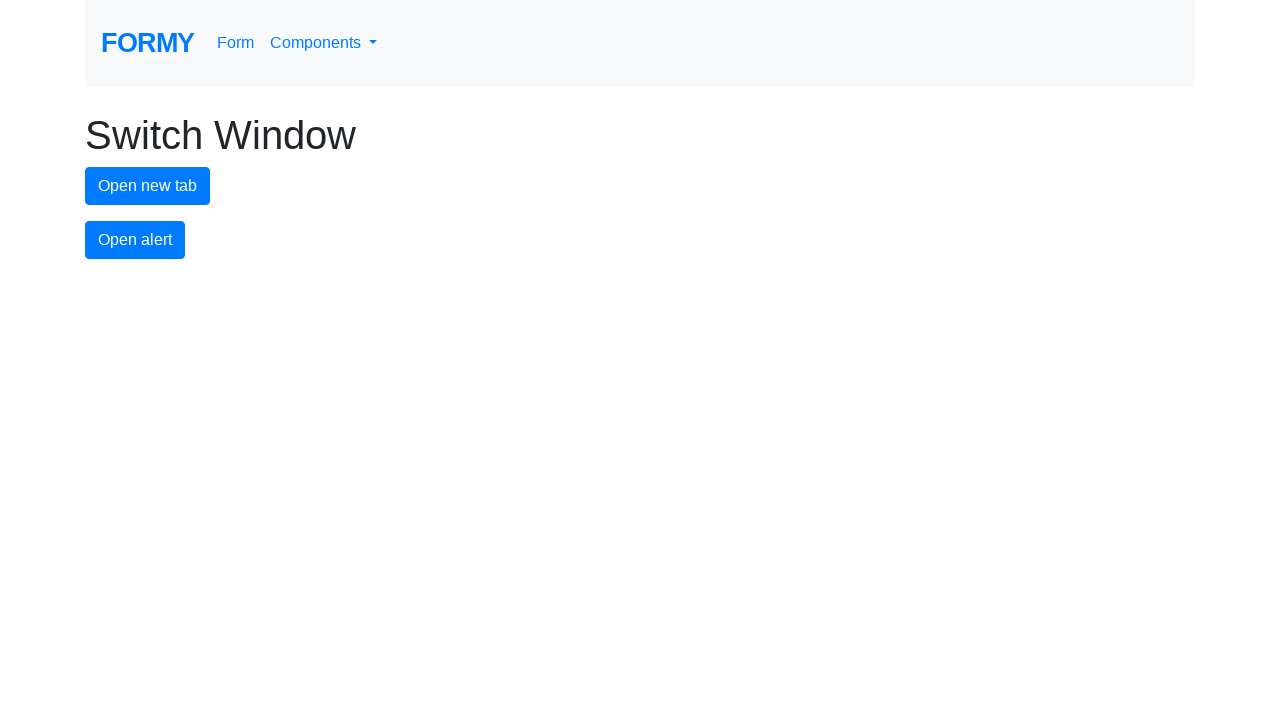

Clicked alert button to trigger JavaScript alert at (135, 240) on #alert-button
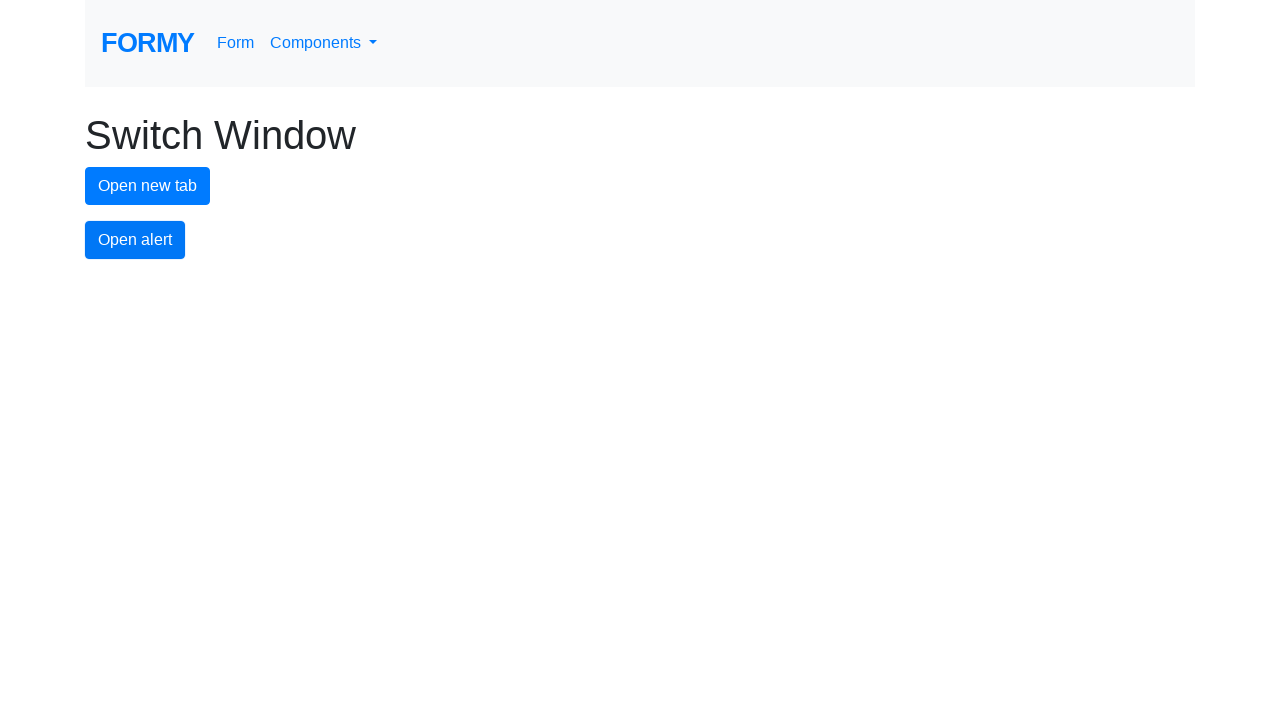

Set up dialog event listener to accept alerts
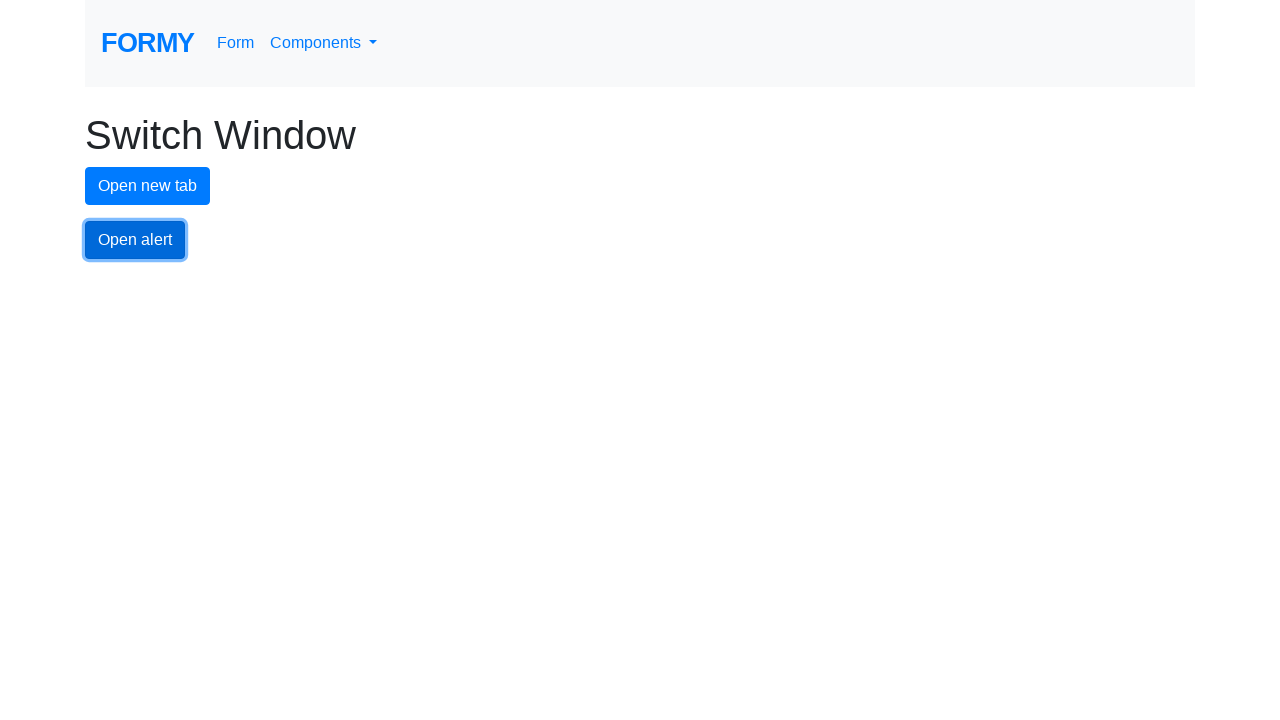

Set up one-time dialog event listener to accept alert
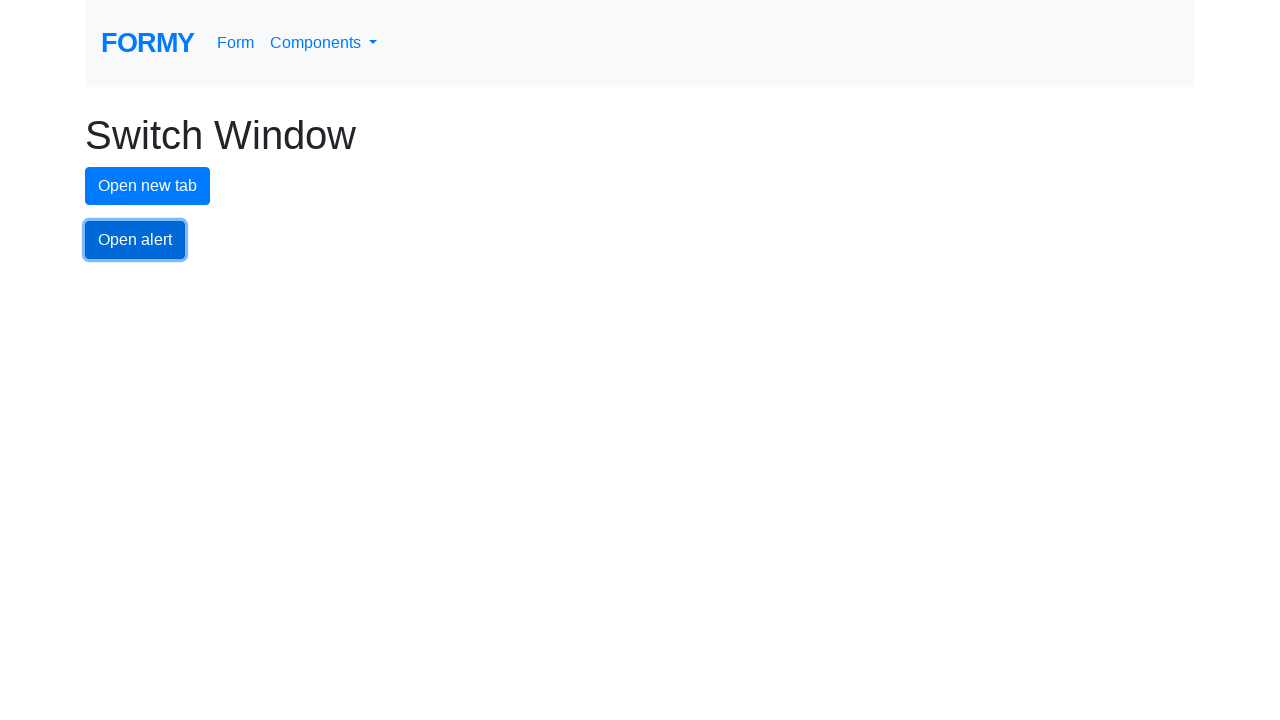

Clicked alert button to trigger JavaScript alert dialog at (135, 240) on #alert-button
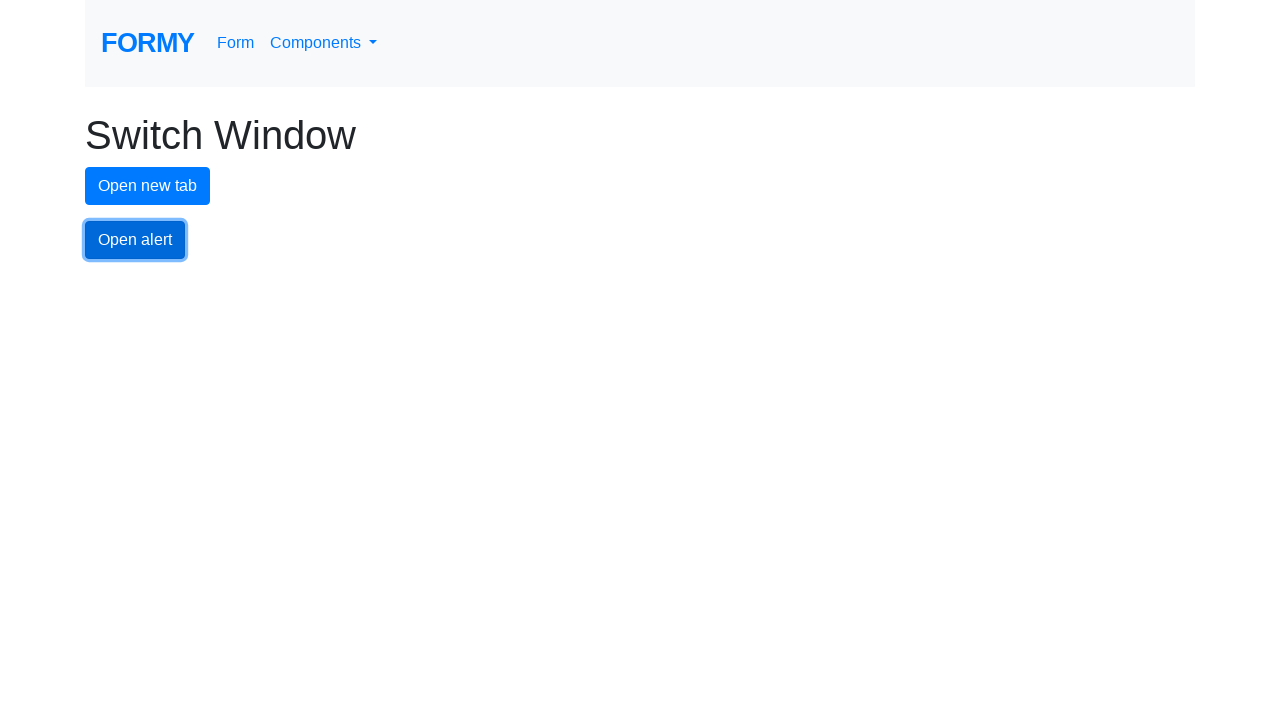

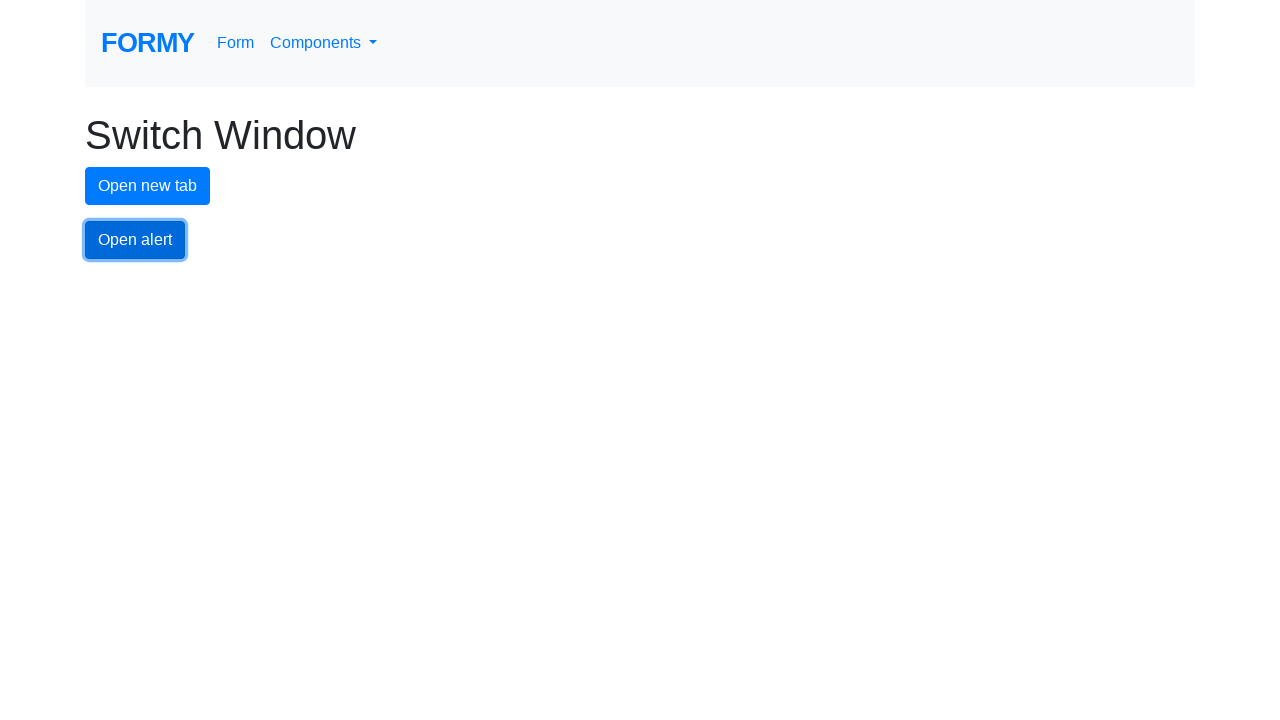